Tests right-click context menu functionality by performing a right-click on an element and verifying the context menu appears with a copy option

Starting URL: http://swisnl.github.io/jQuery-contextMenu/demo.html

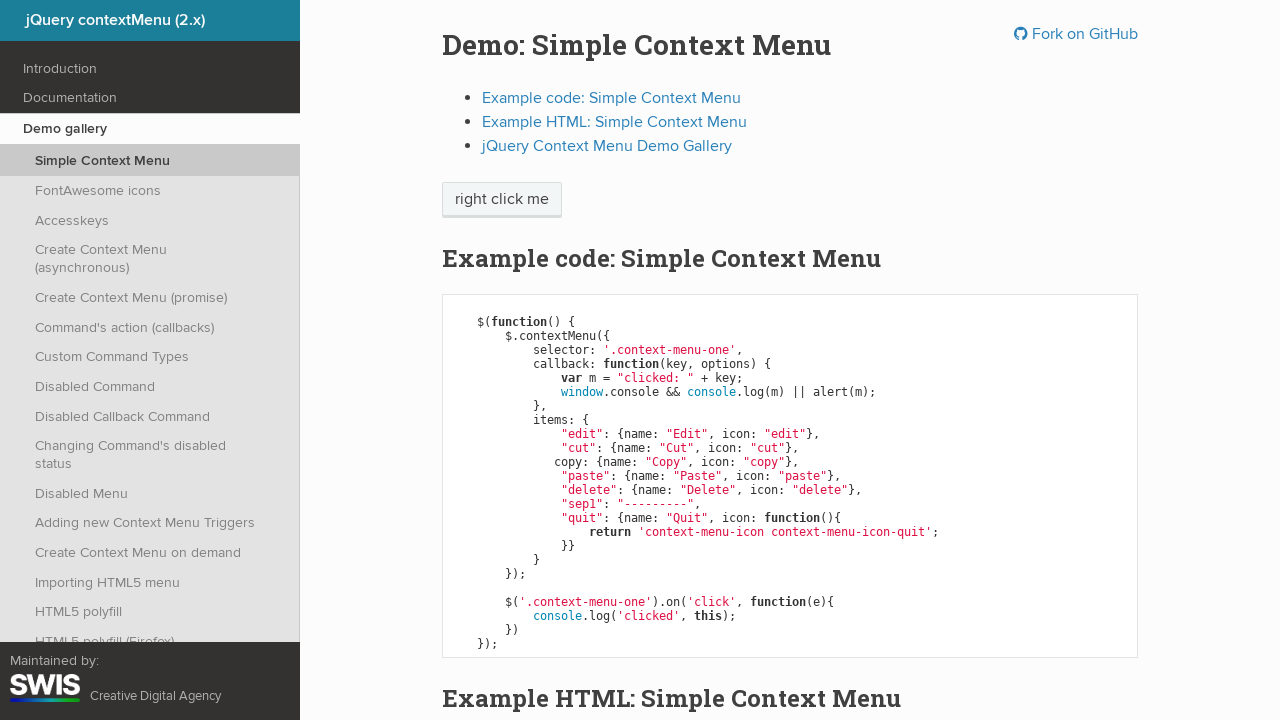

Right-clicked on 'right click me' element to open context menu at (502, 200) on //span[contains(text(), 'right click me')]
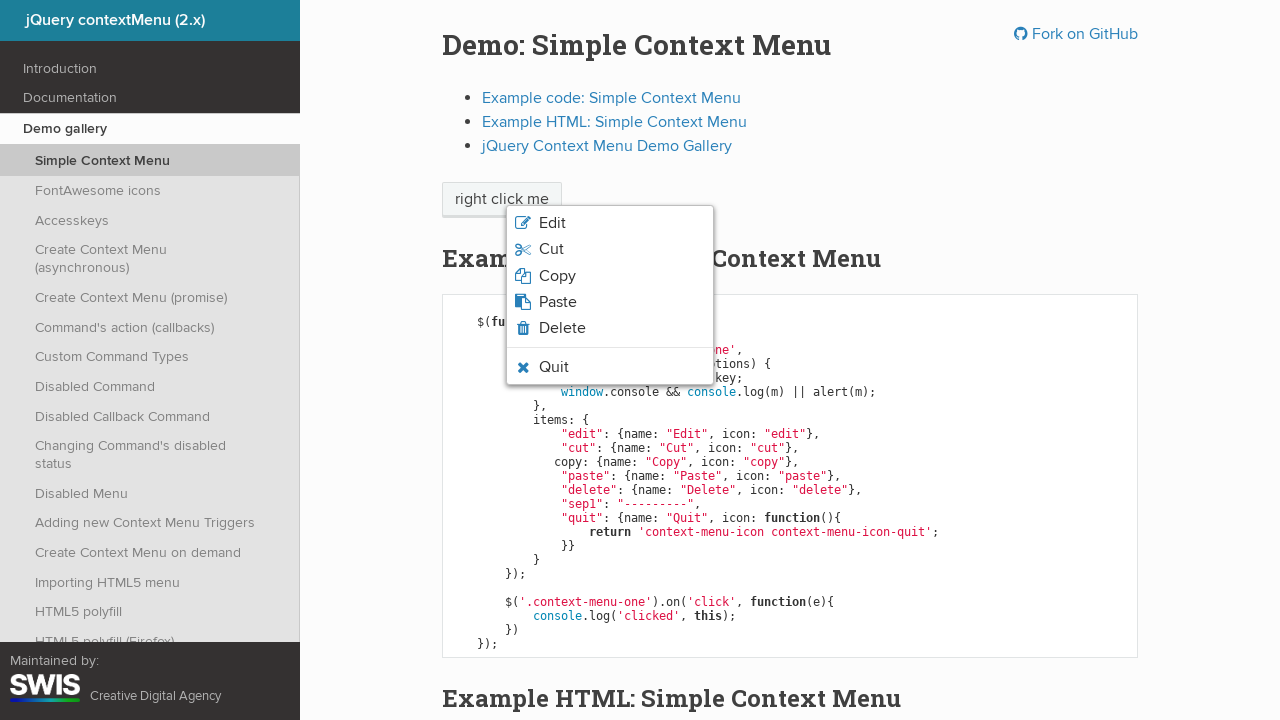

Context menu appeared with copy option visible
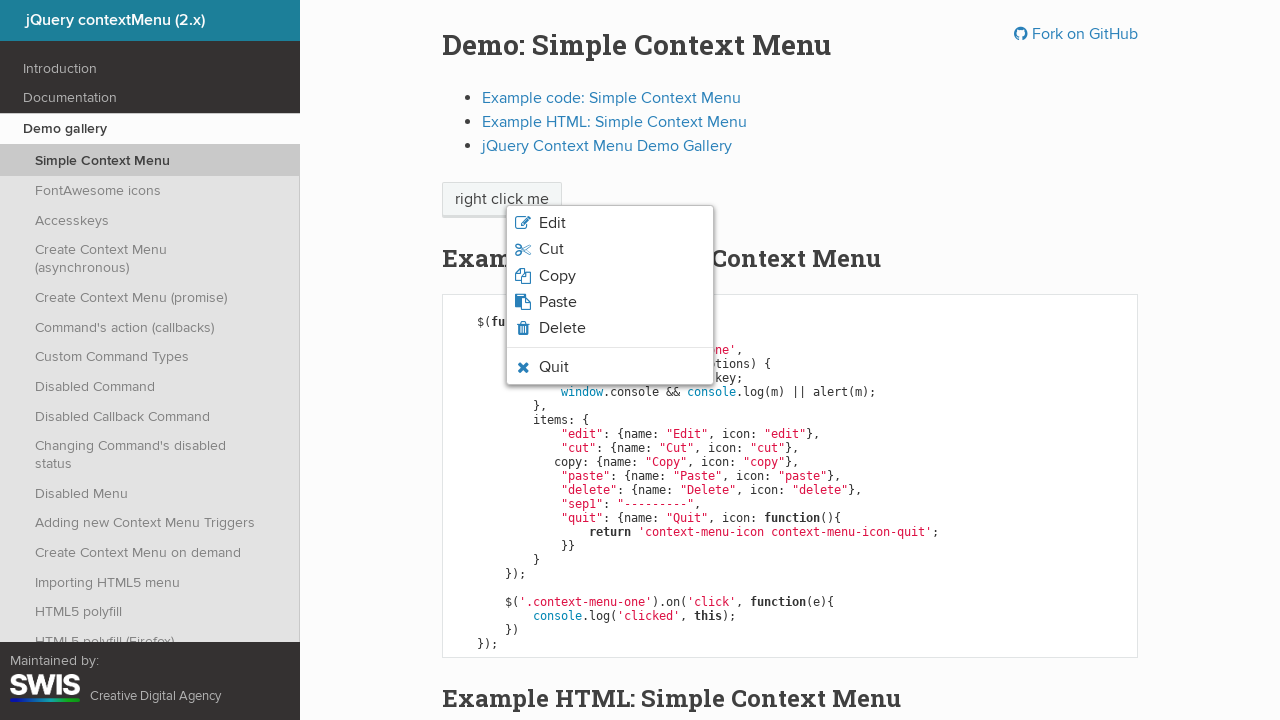

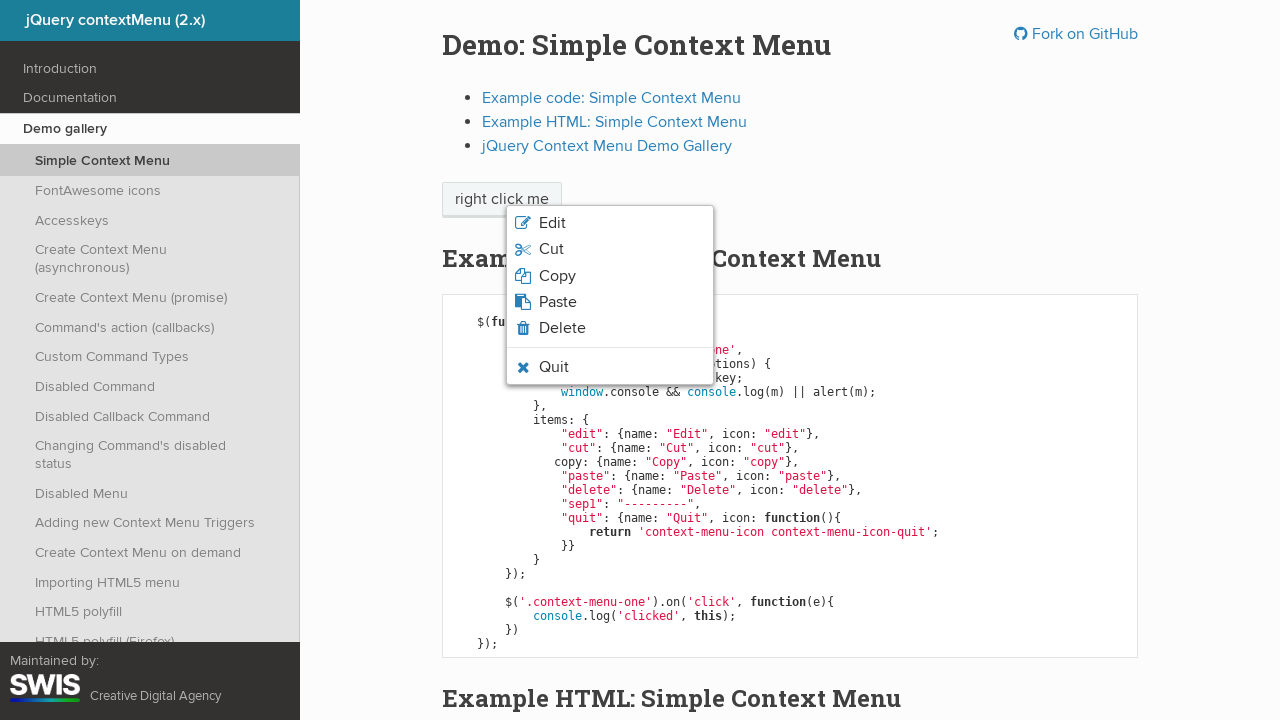